Navigates to a test automation practice page and scrolls to the top of the page using JavaScript execution

Starting URL: https://testautomationpractice.blogspot.com/

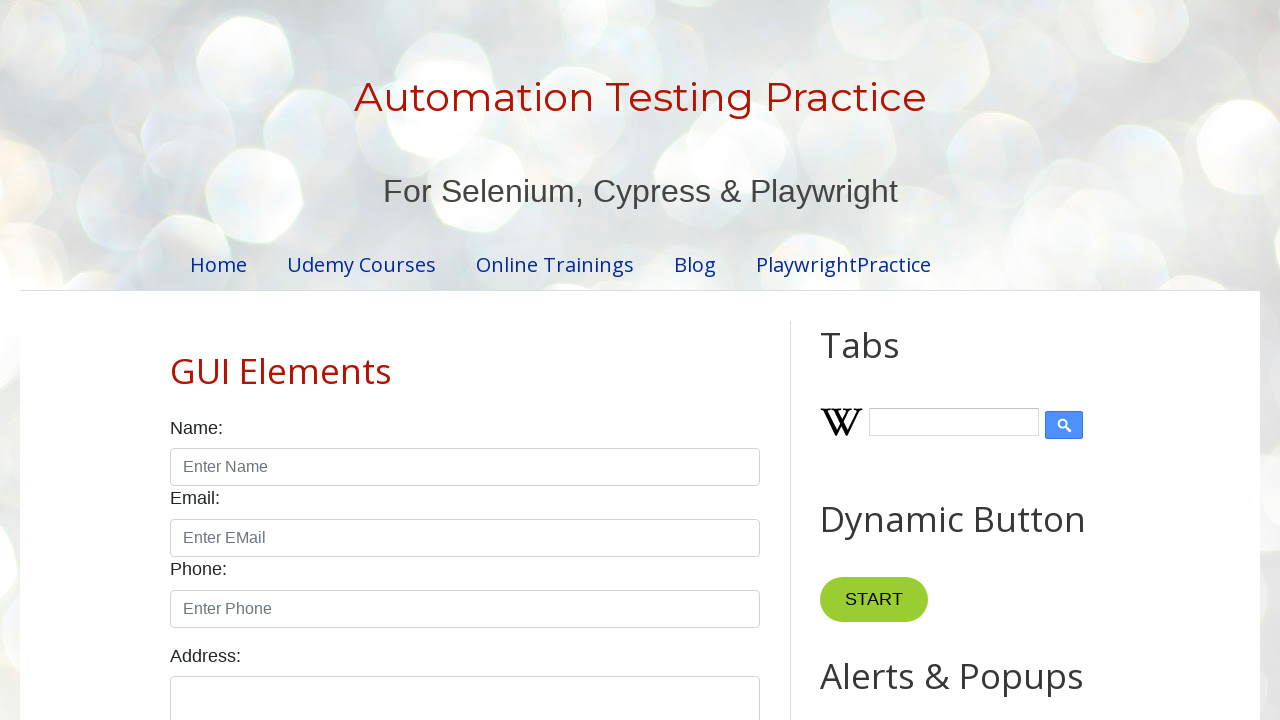

Navigated to test automation practice page
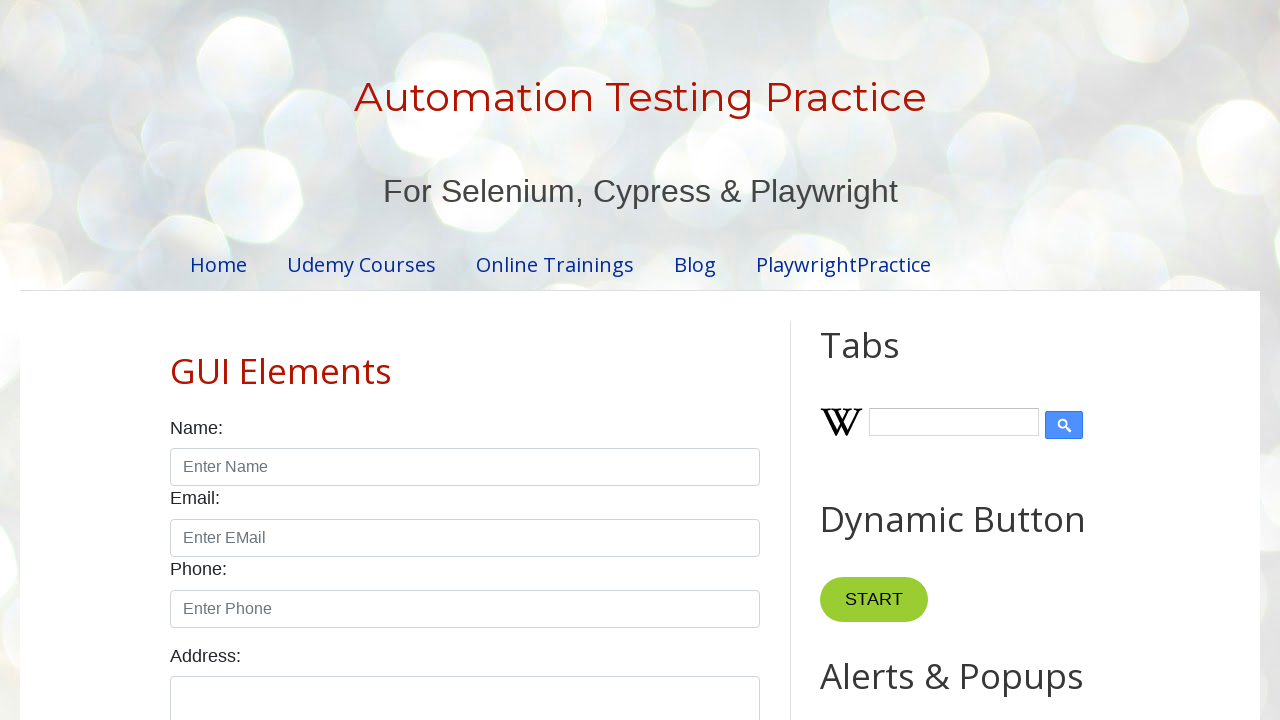

Scrolled to the top of the page using JavaScript execution
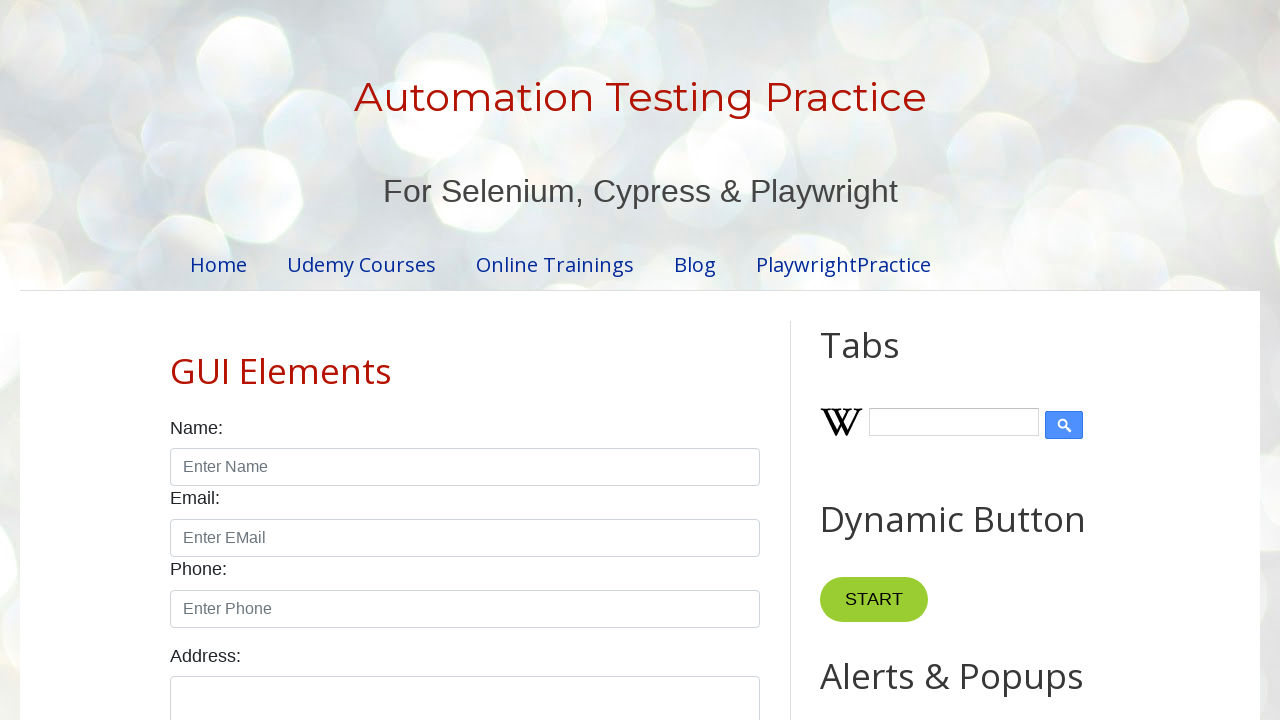

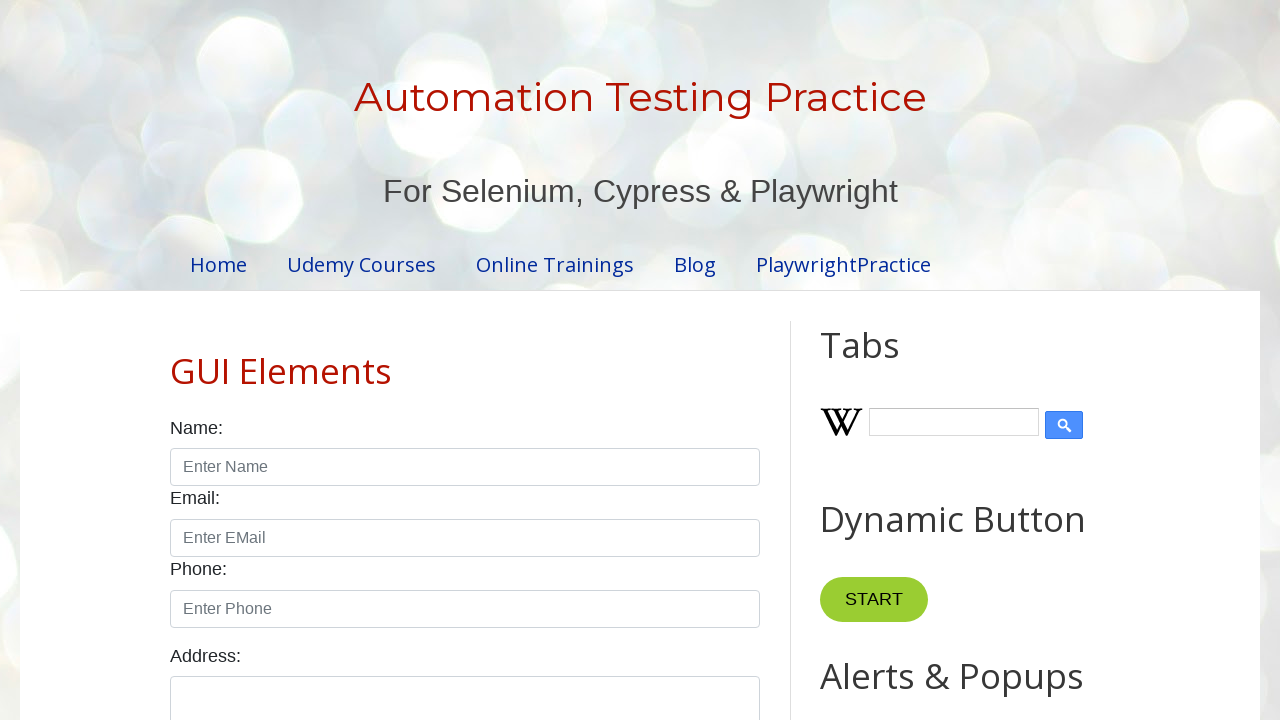